Tests the Reset functionality by setting cookies to true, clicking Reset, and verifying all cats are displayed

Starting URL: https://cs1632.appspot.com/

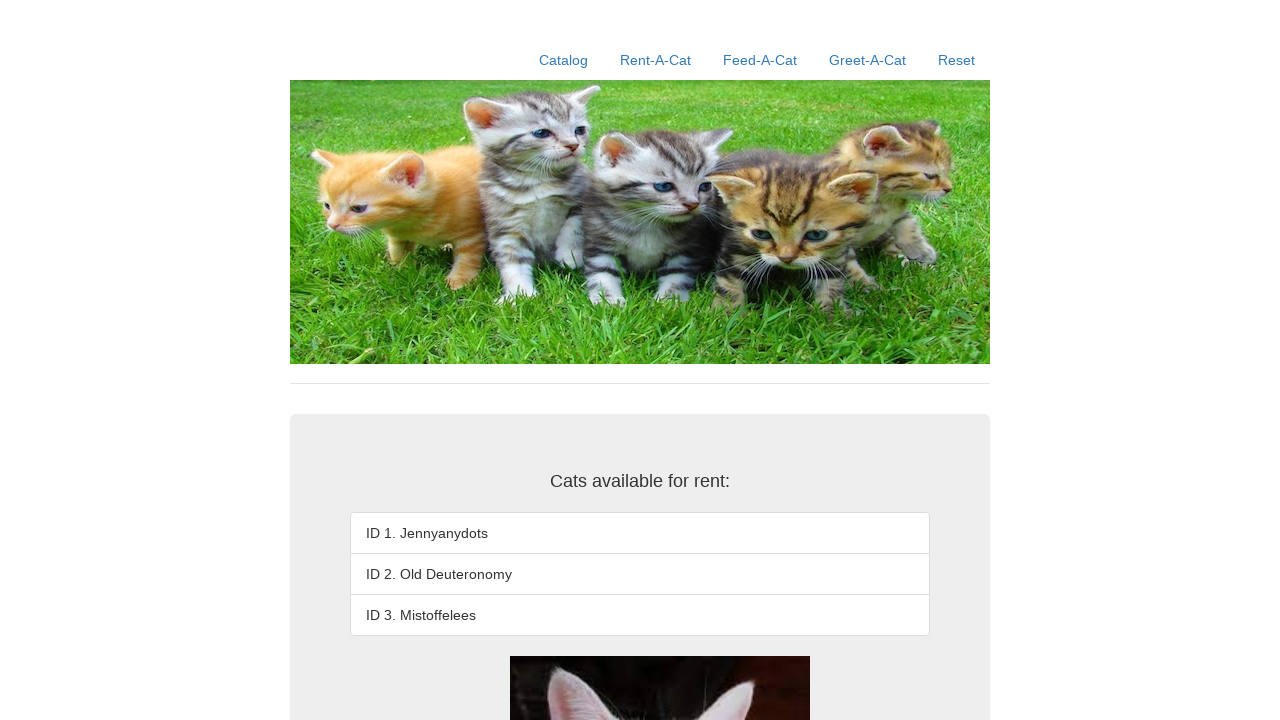

Set all cat cookies to false to initialize reset state
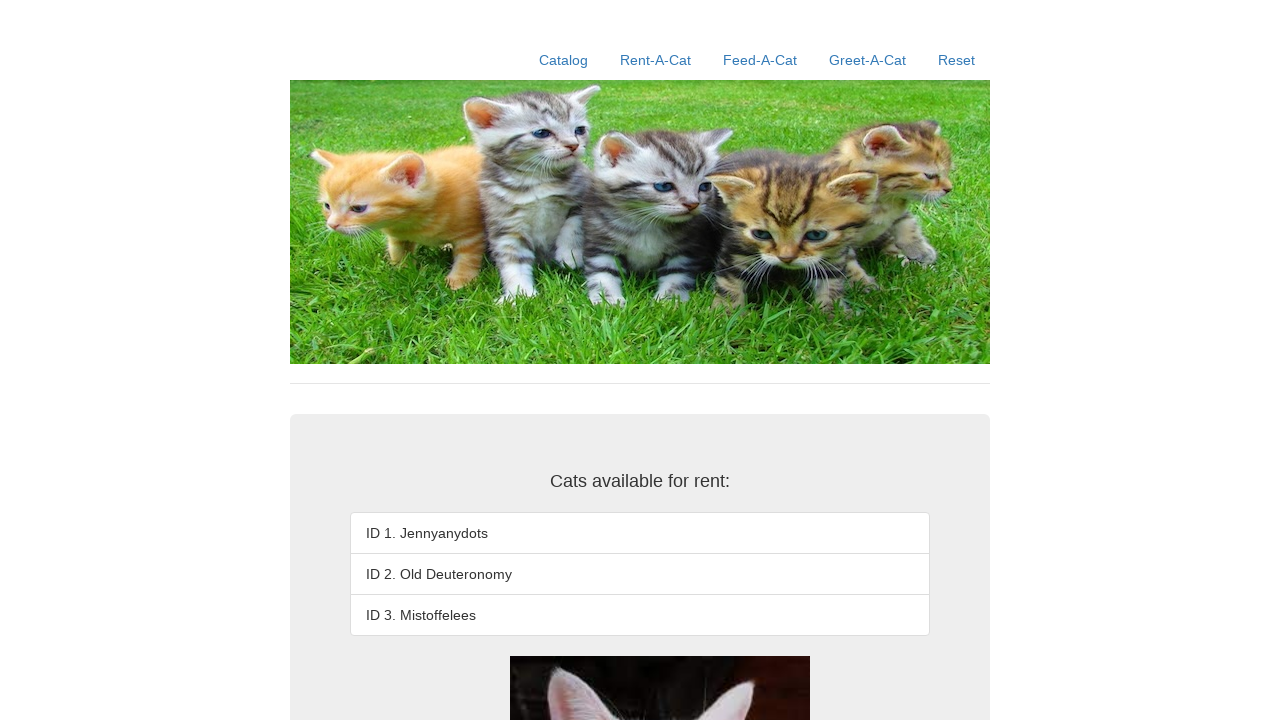

Set all cat cookies to true to simulate rented out state
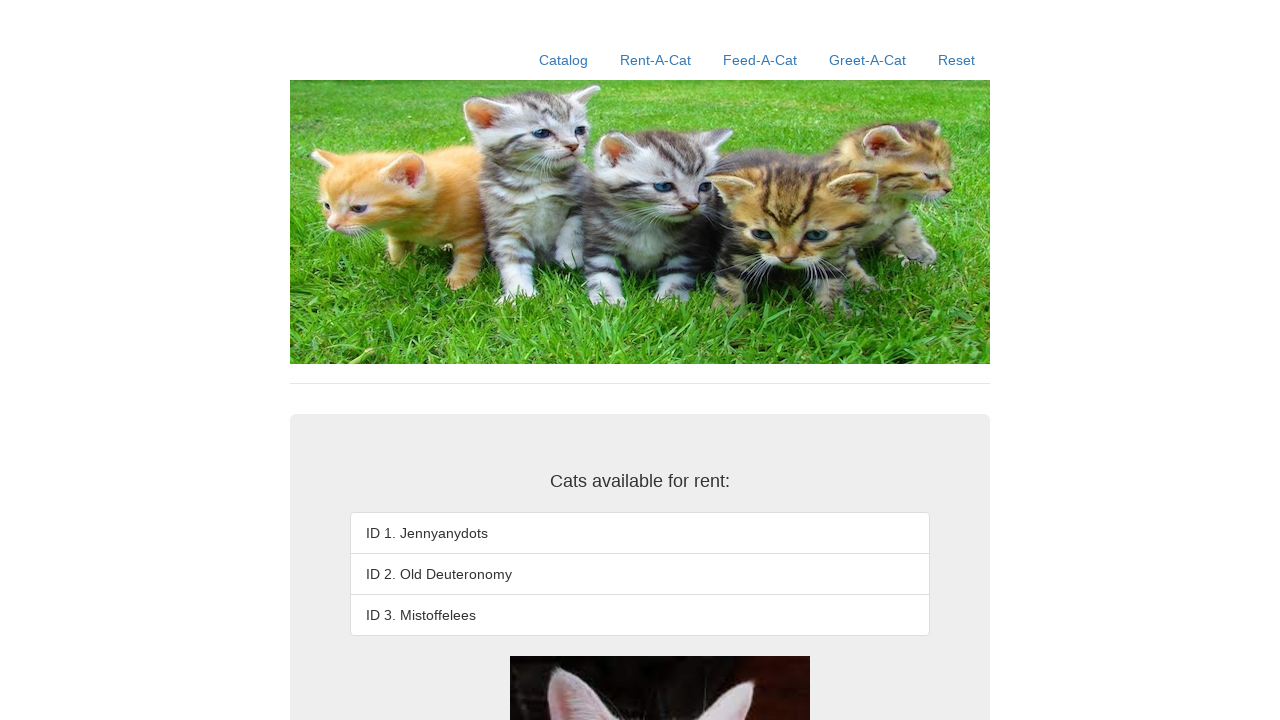

Clicked Reset link at (956, 60) on a:text('Reset')
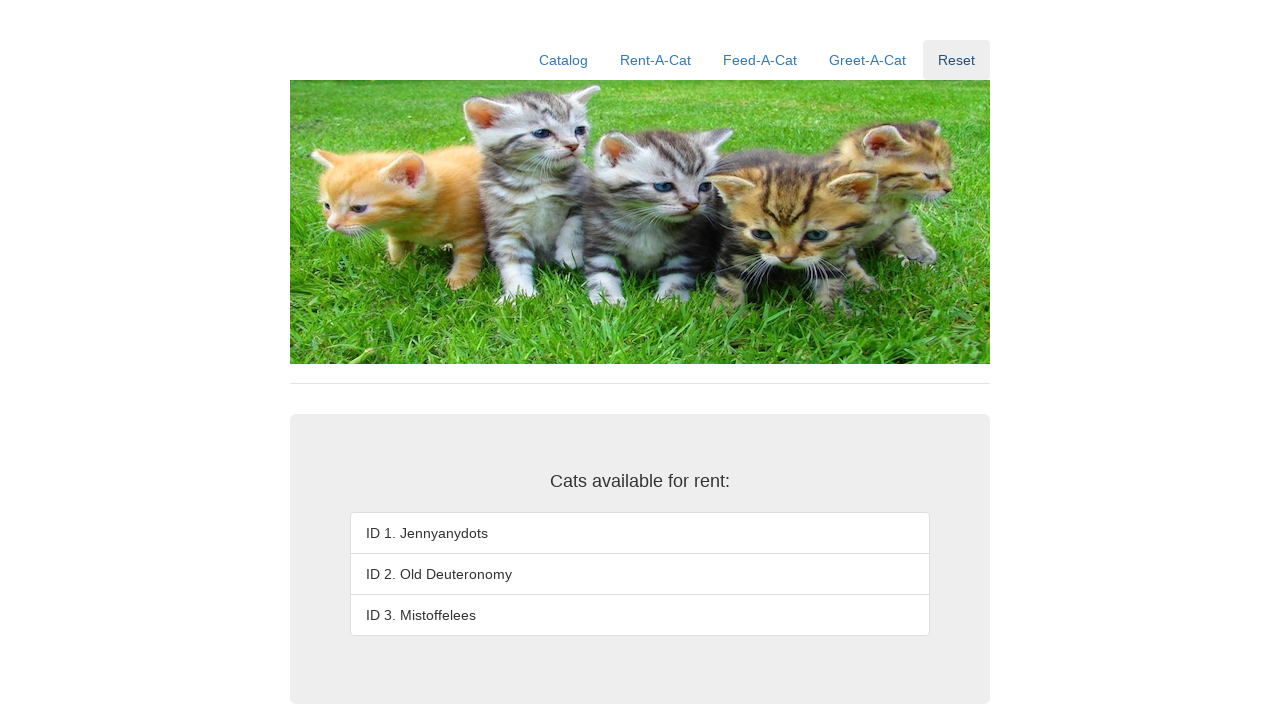

Verified cat ID 1 (Jennyanydots) is displayed after reset
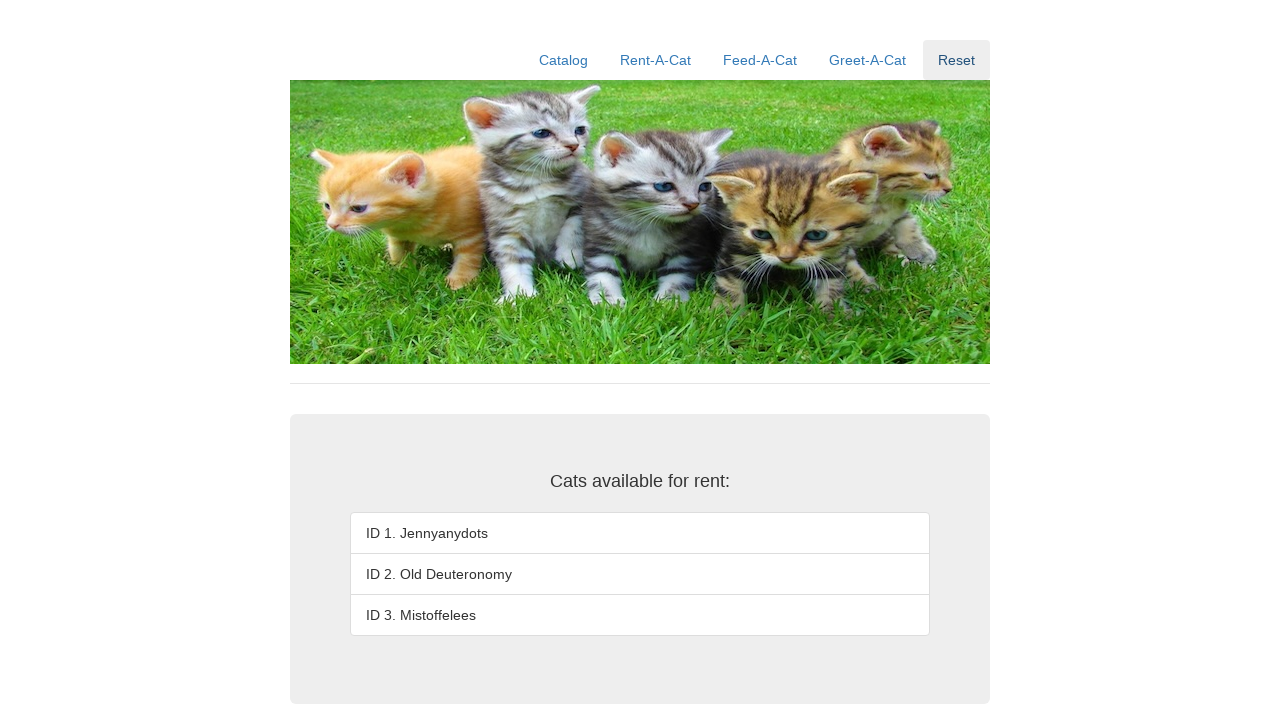

Verified cat ID 2 (Old Deuteronomy) is displayed after reset
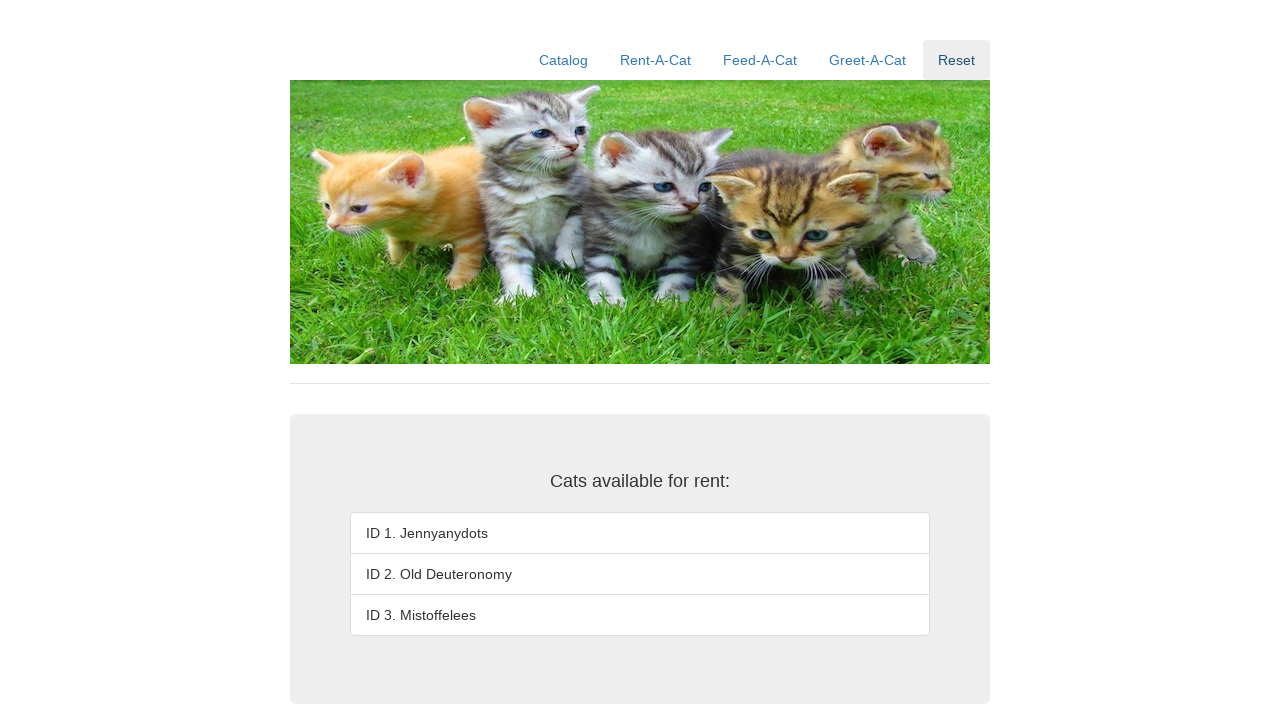

Verified cat ID 3 (Mistoffelees) is displayed after reset
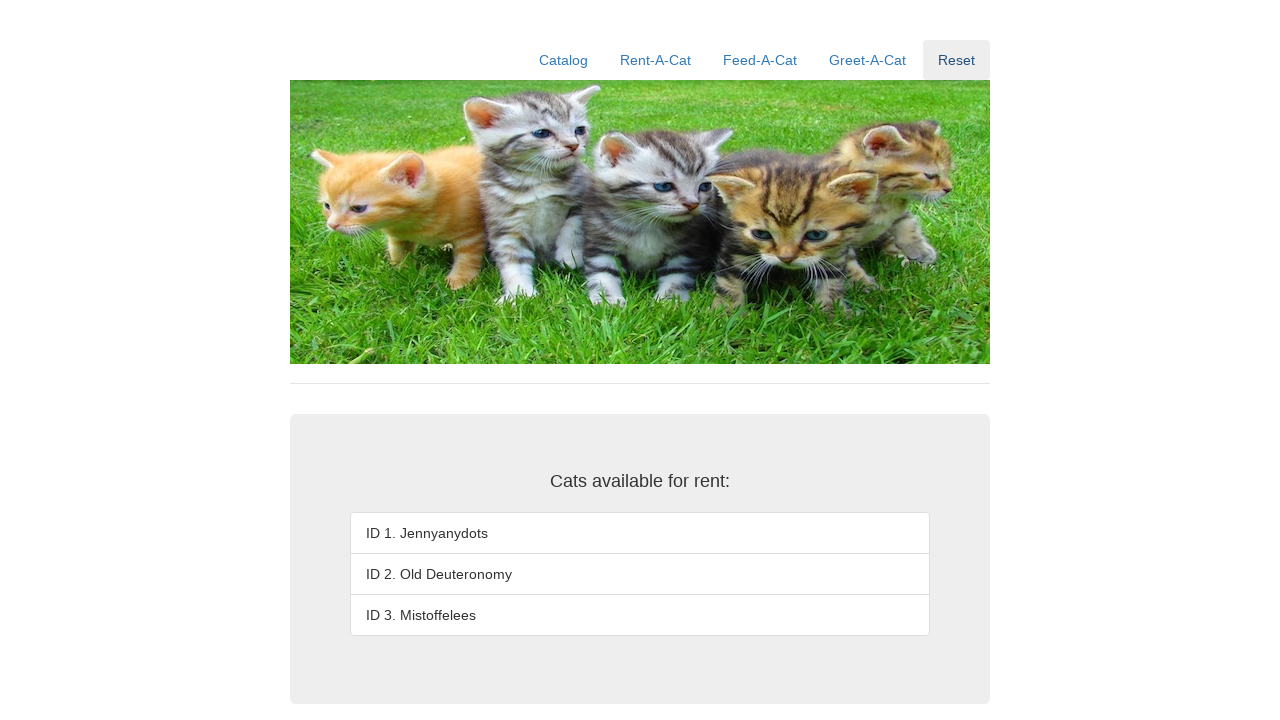

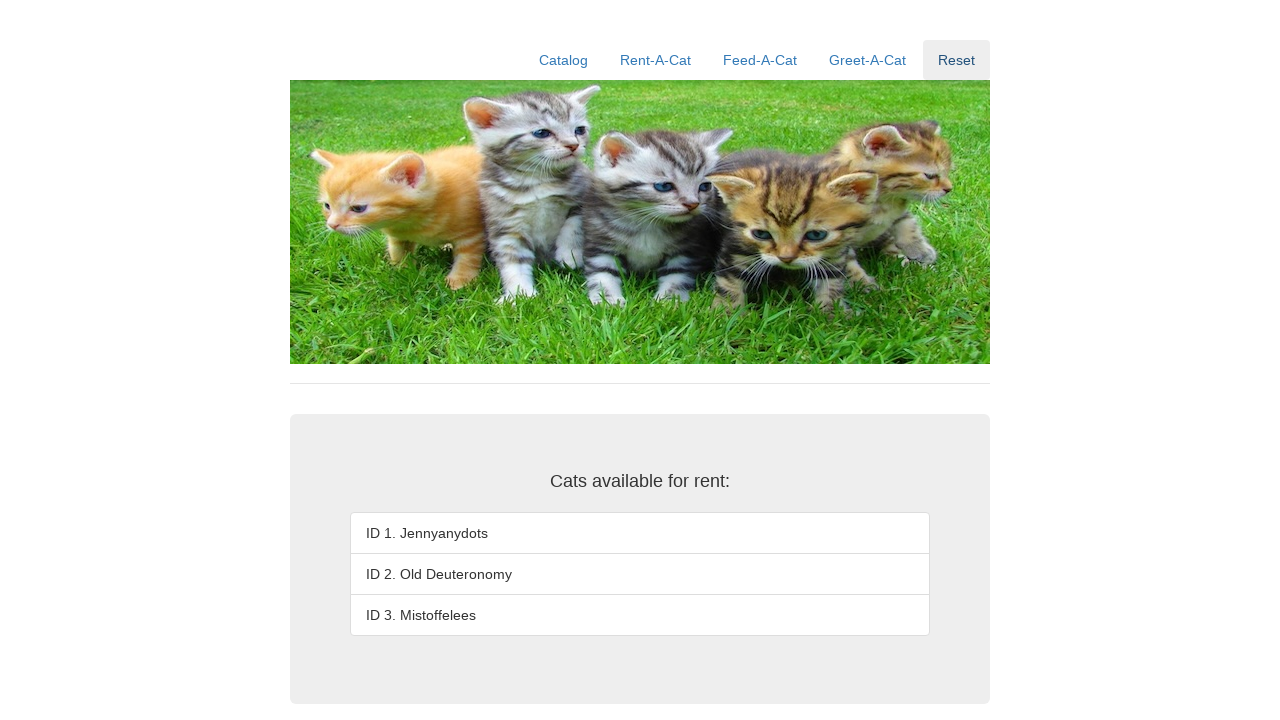